Tests JavaScript alert and confirm dialog handling by entering a name, triggering alerts, and accepting/dismissing them

Starting URL: https://rahulshettyacademy.com/AutomationPractice/

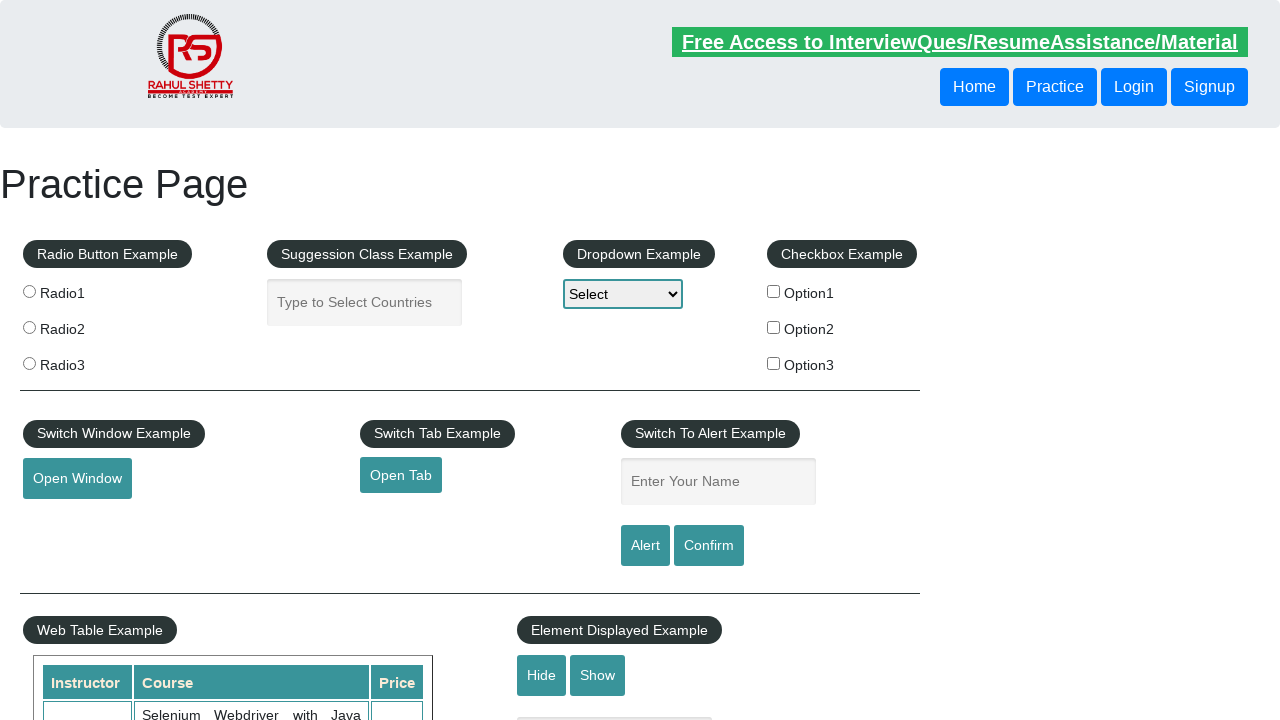

Entered name 'Karolina' in the name field on #name
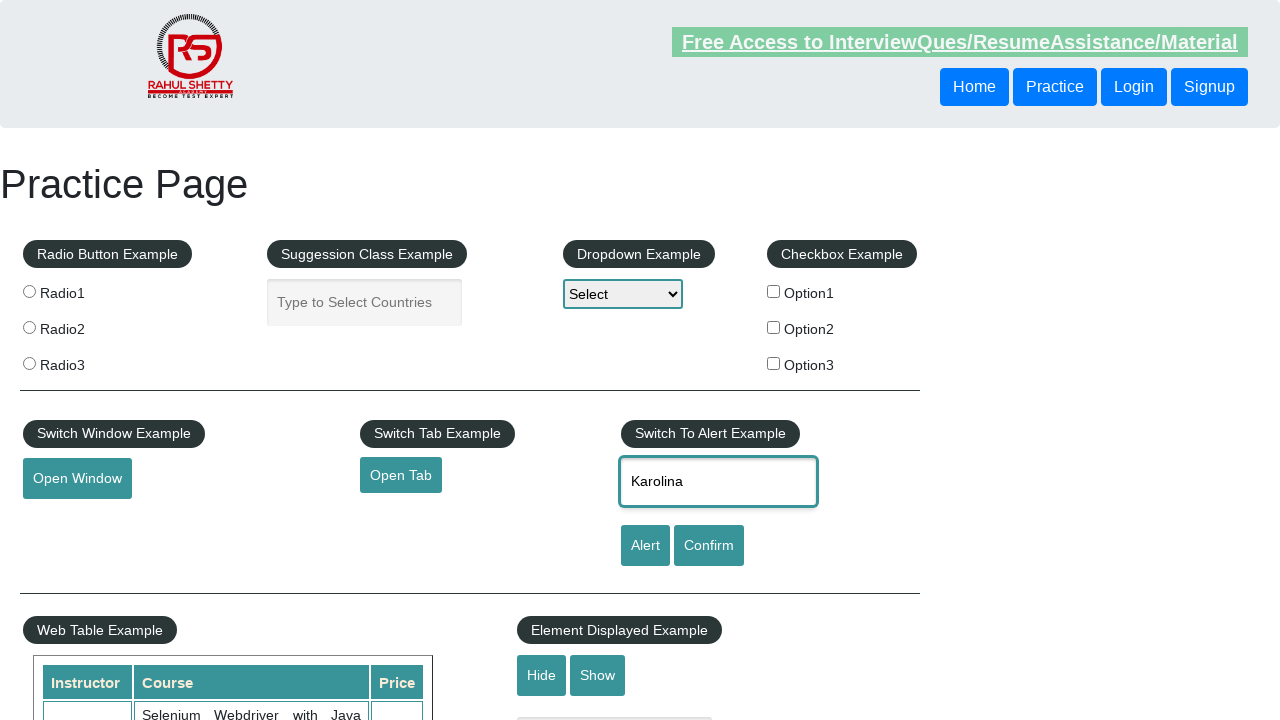

Clicked alert button to trigger JavaScript alert at (645, 546) on #alertbtn
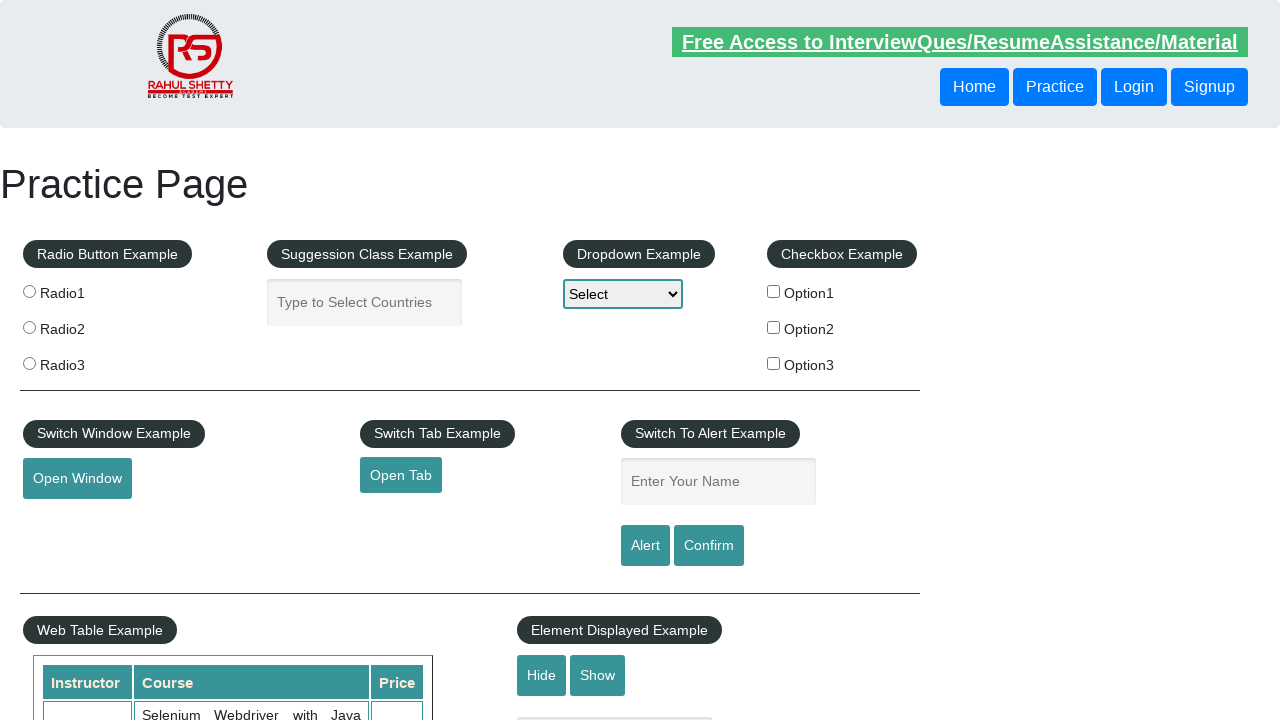

Set up dialog handler to accept alerts
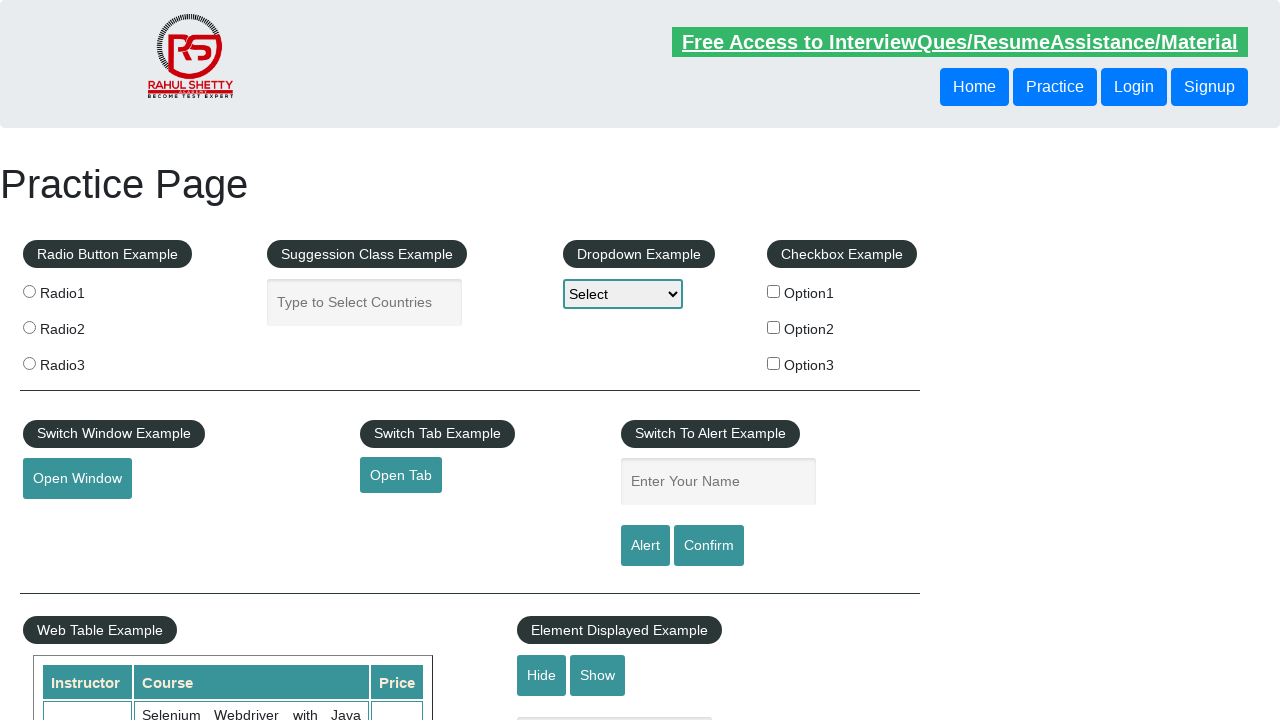

Clicked confirm button to trigger confirm dialog at (709, 546) on #confirmbtn
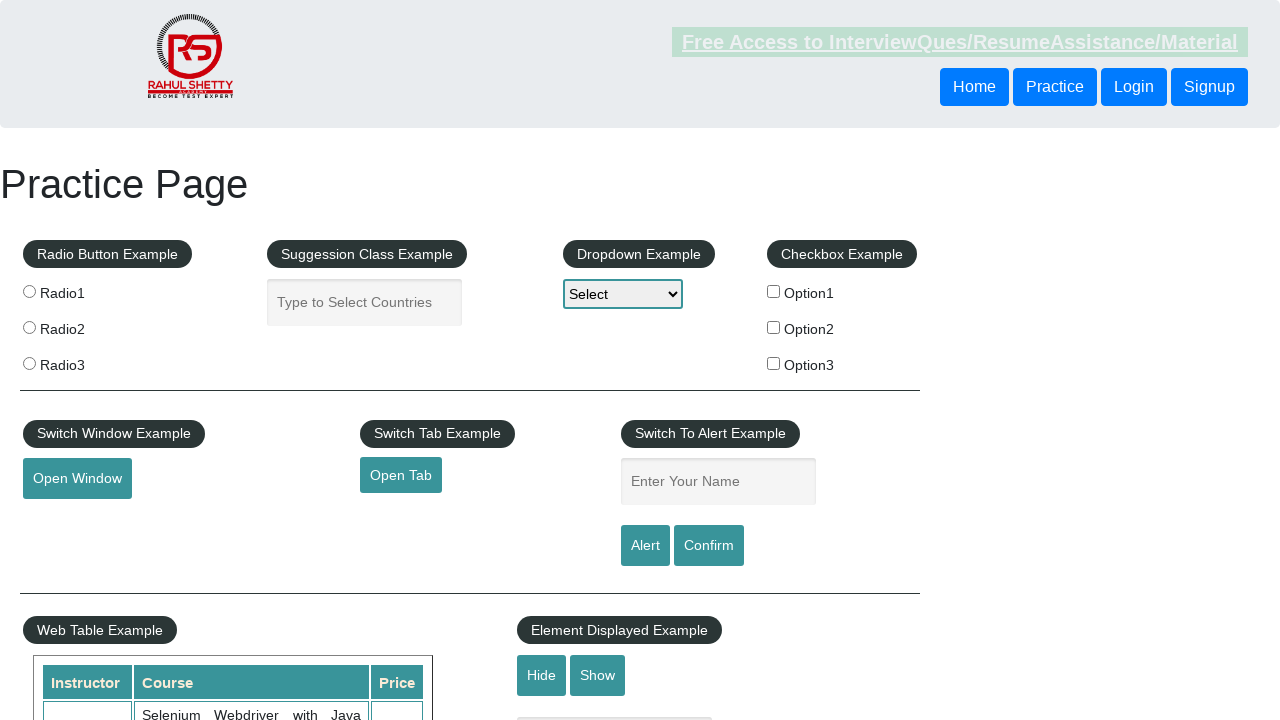

Set up dialog handler to dismiss confirm dialog
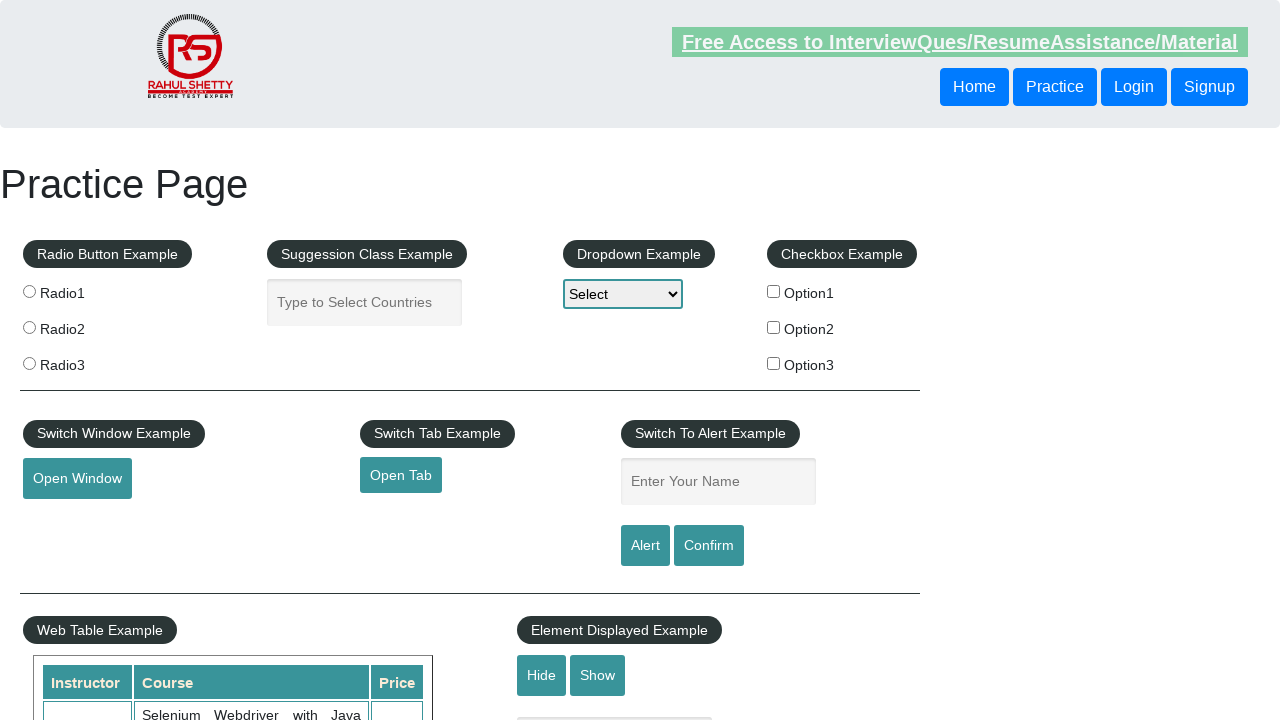

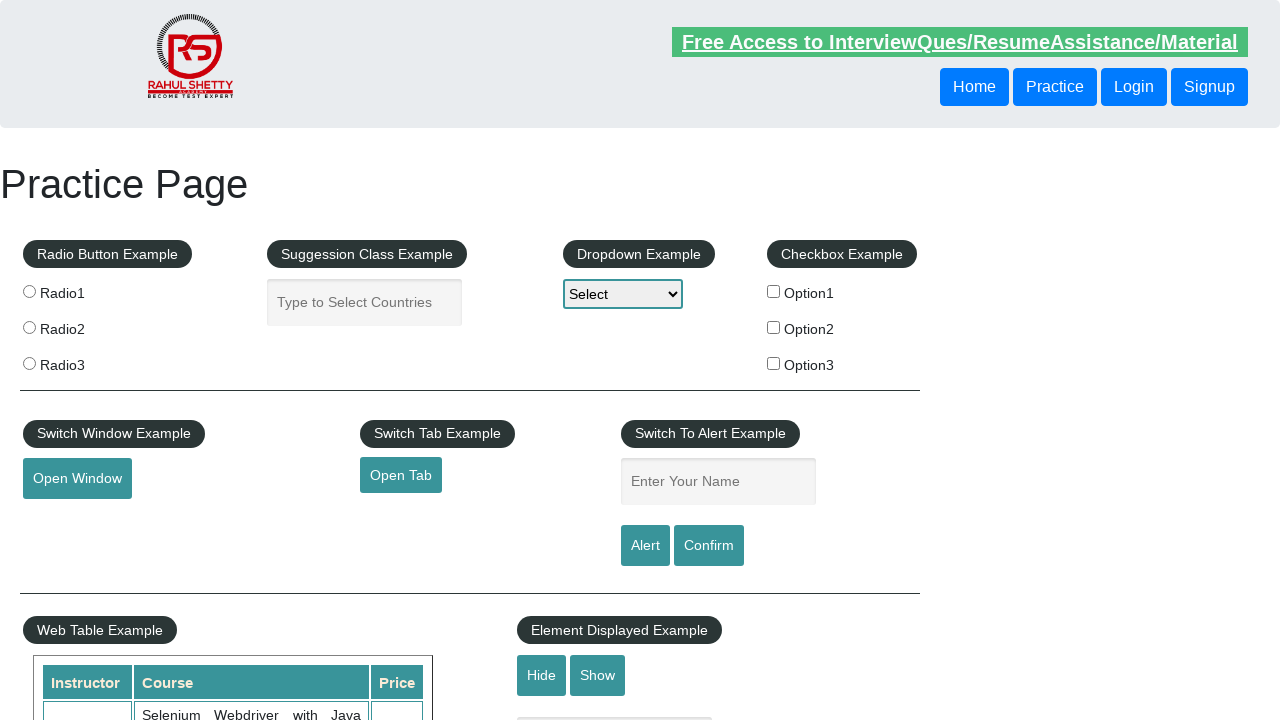